Tests drag and drop functionality on jQuery UI demo page by dragging an element to a droppable target within an iframe

Starting URL: https://jqueryui.com/droppable/

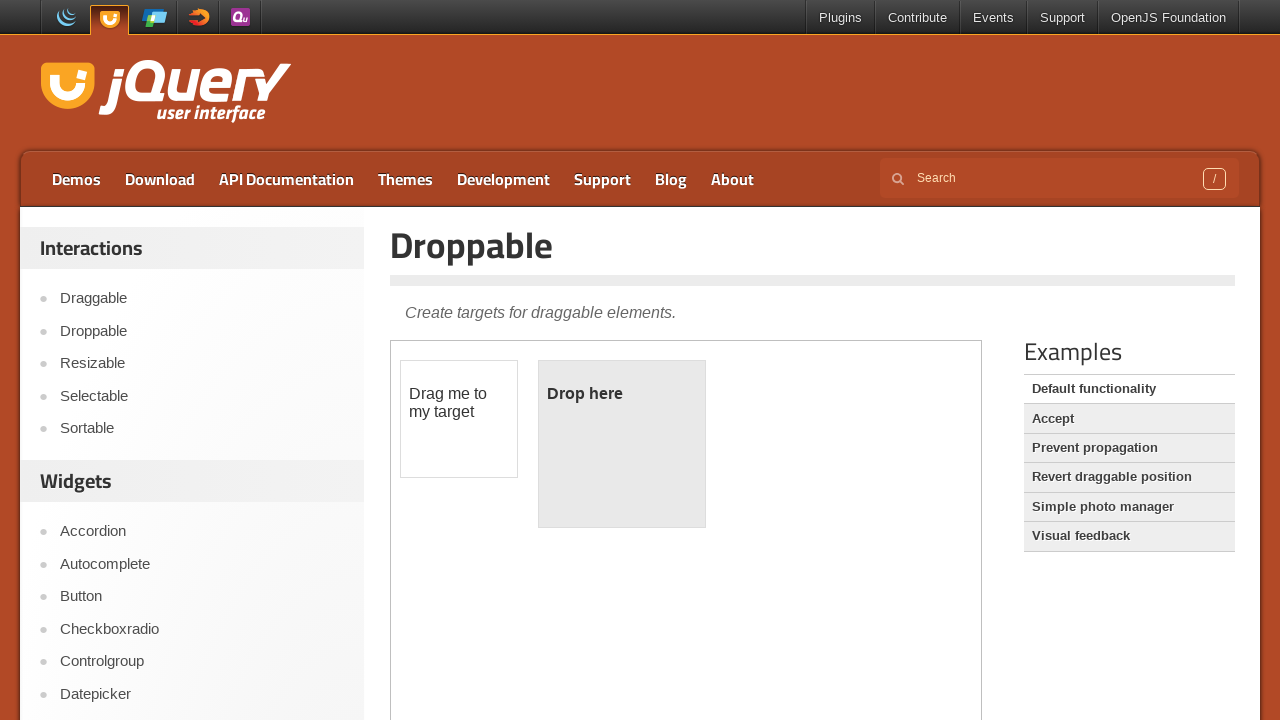

Located iframe containing drag and drop demo
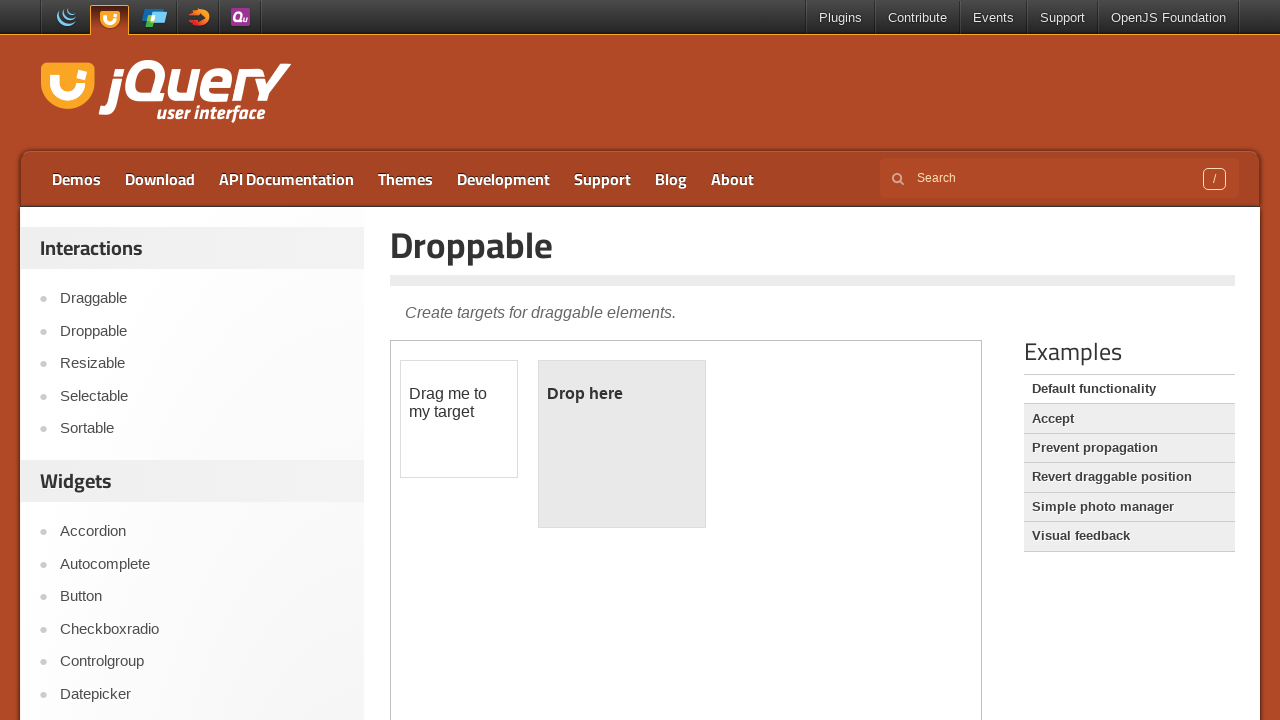

Located draggable element
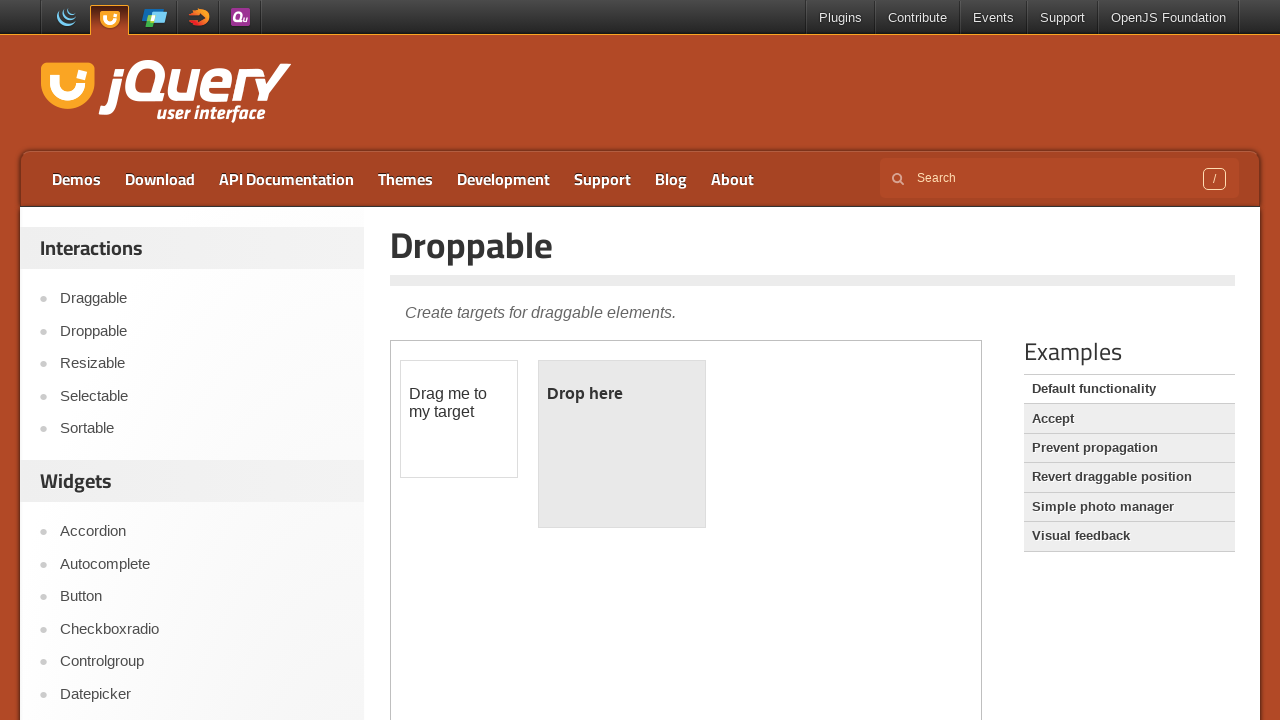

Located droppable target element
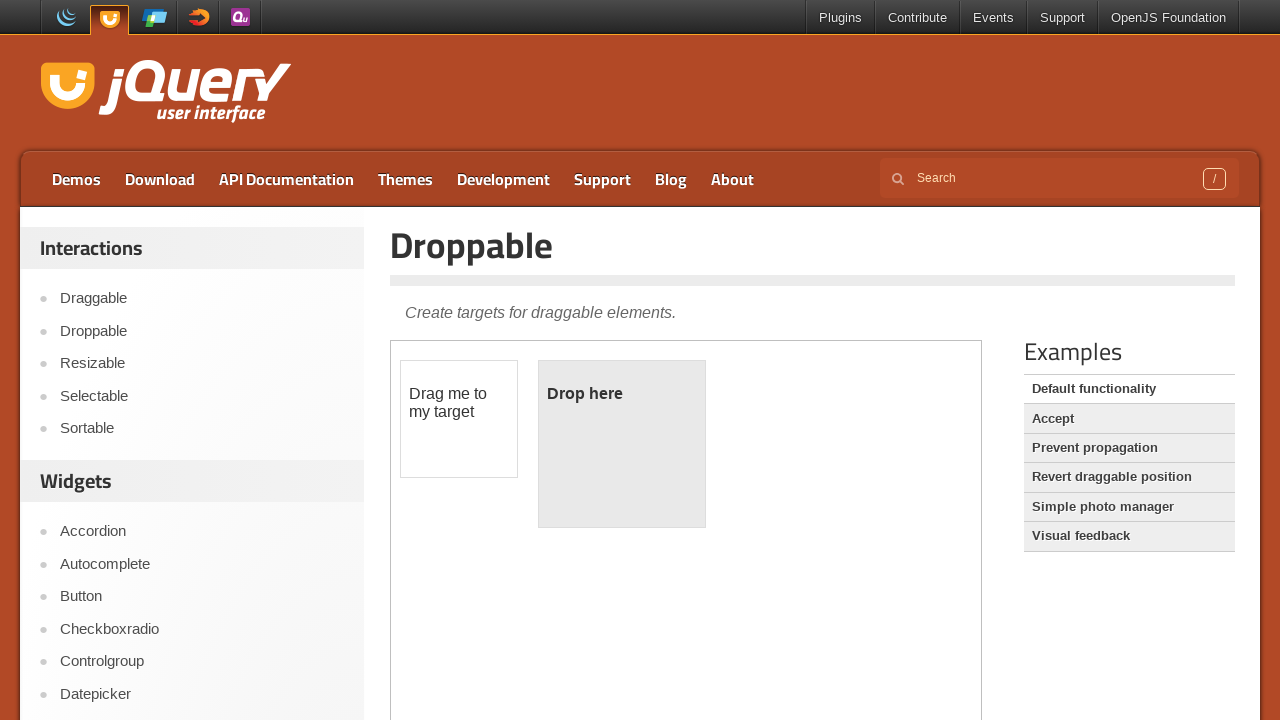

Dragged draggable element to droppable target at (622, 444)
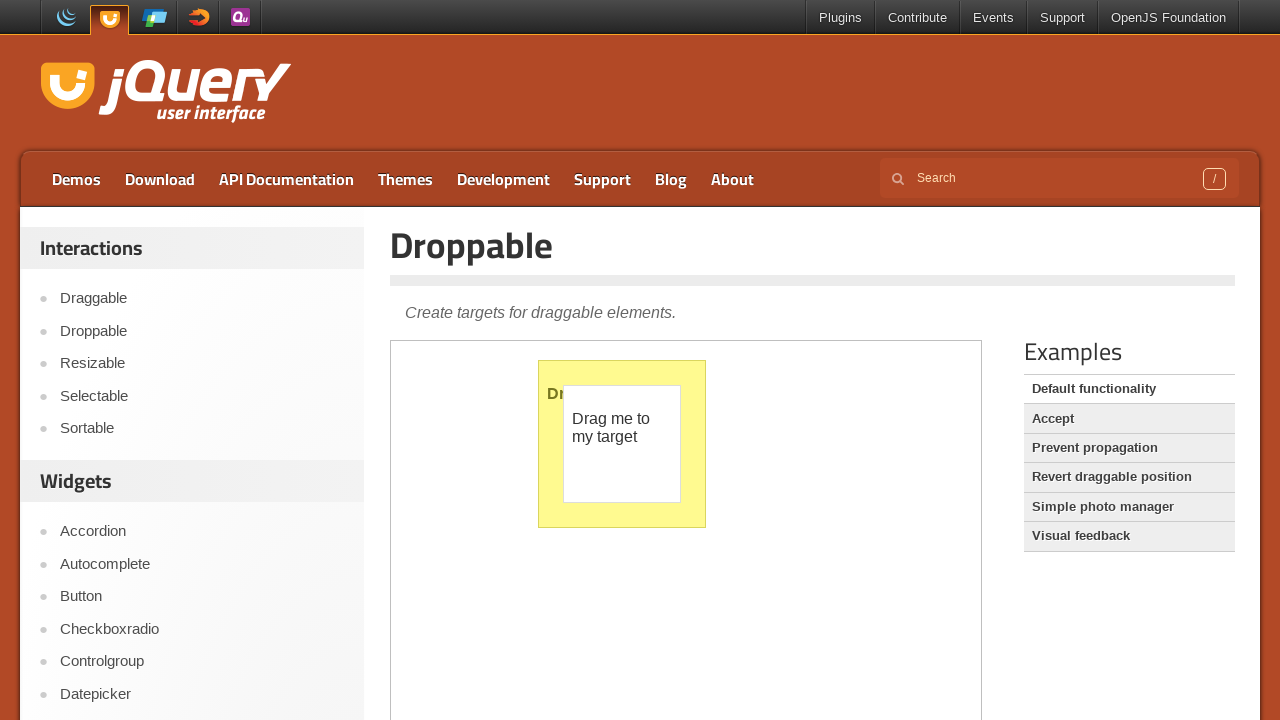

Verified drop was successful - 'Dropped!' text appeared in target
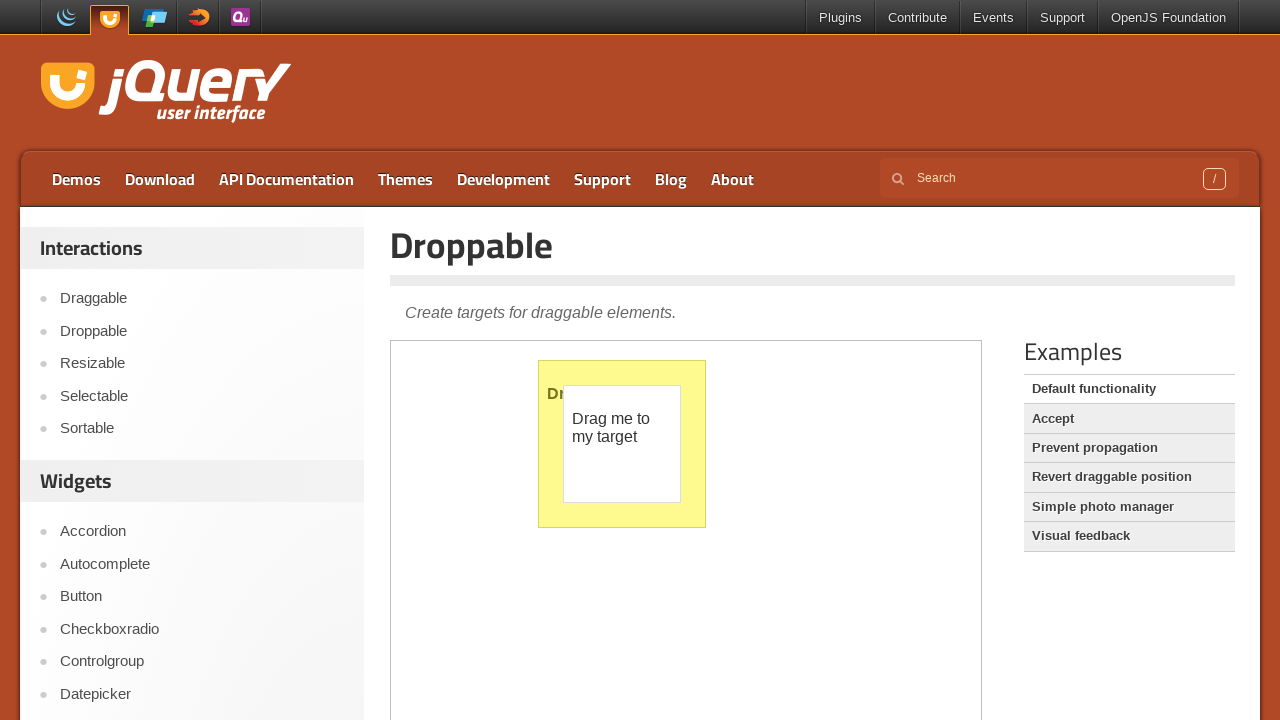

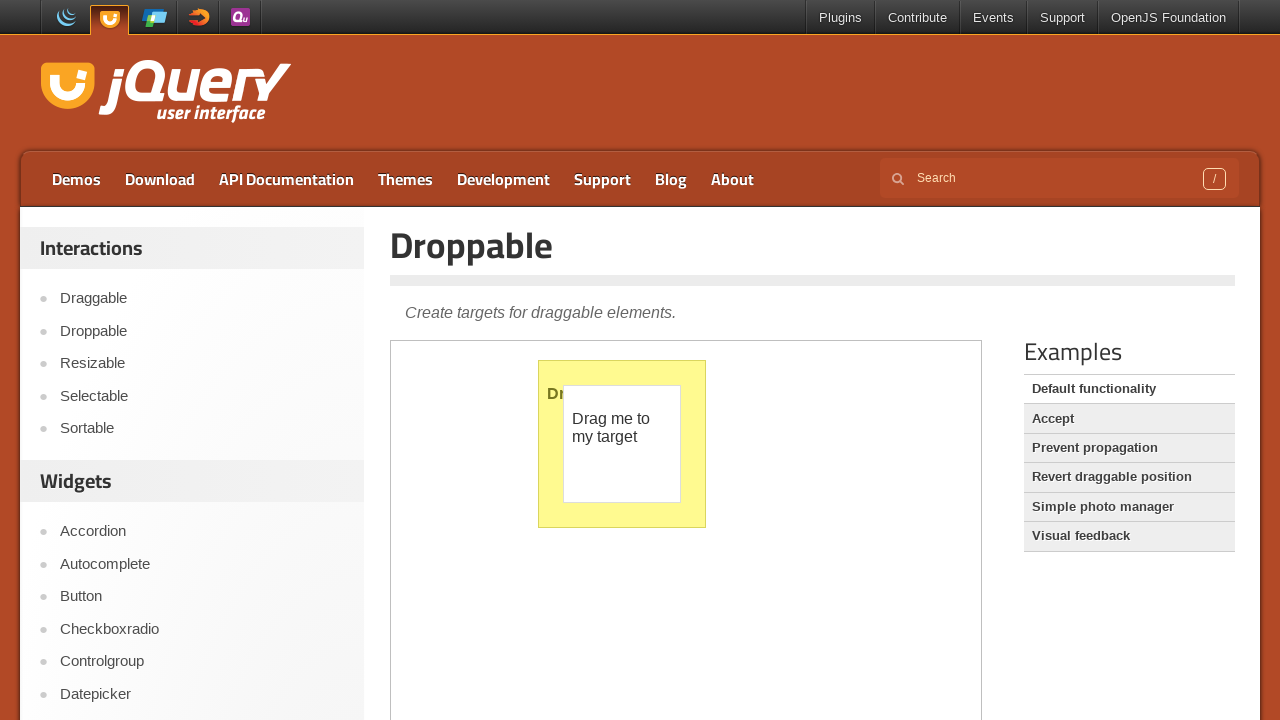